Tests getting the value property of an input field after entering text

Starting URL: https://the-internet.herokuapp.com/login

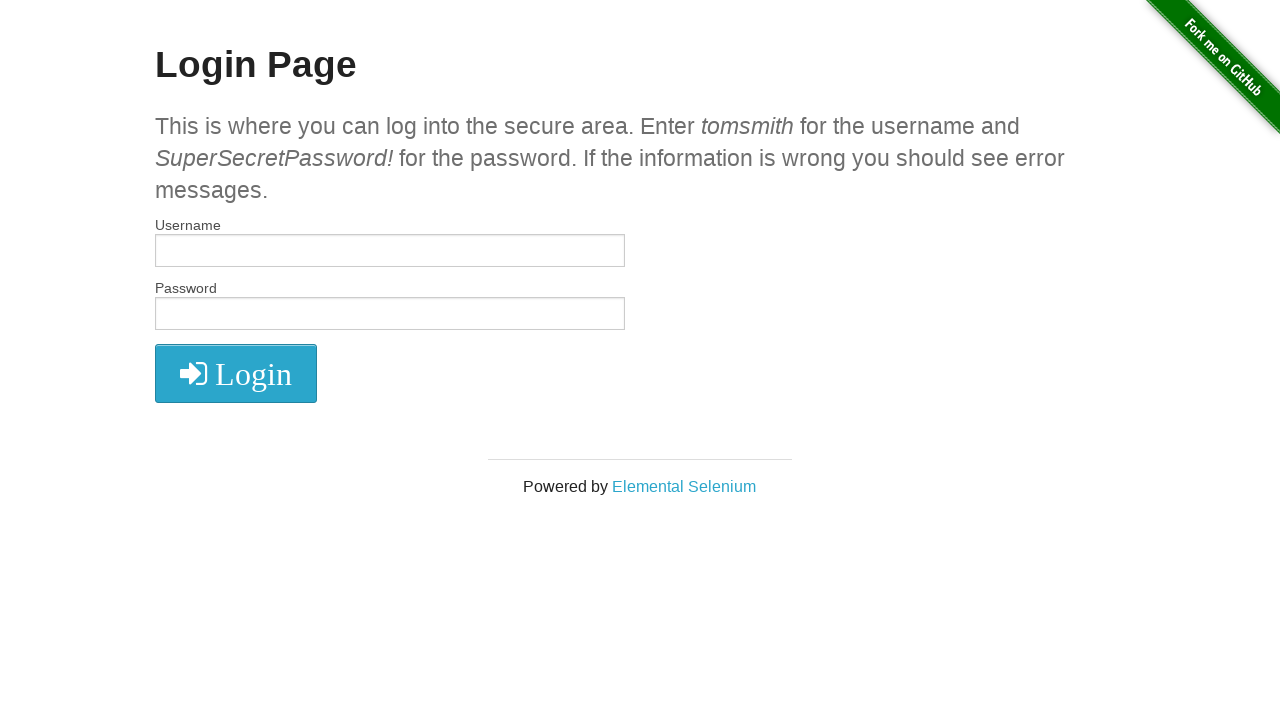

Filled username field with 'Username' on input[name='username']
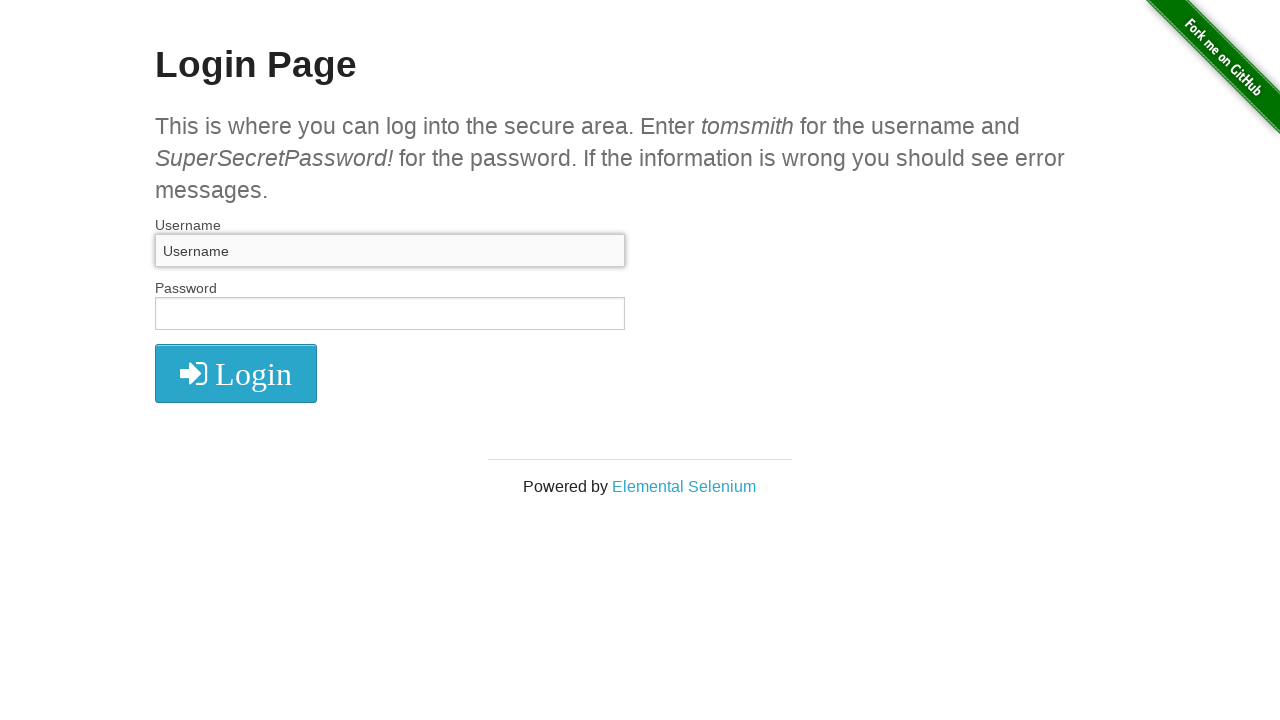

Retrieved the value property of the username input field
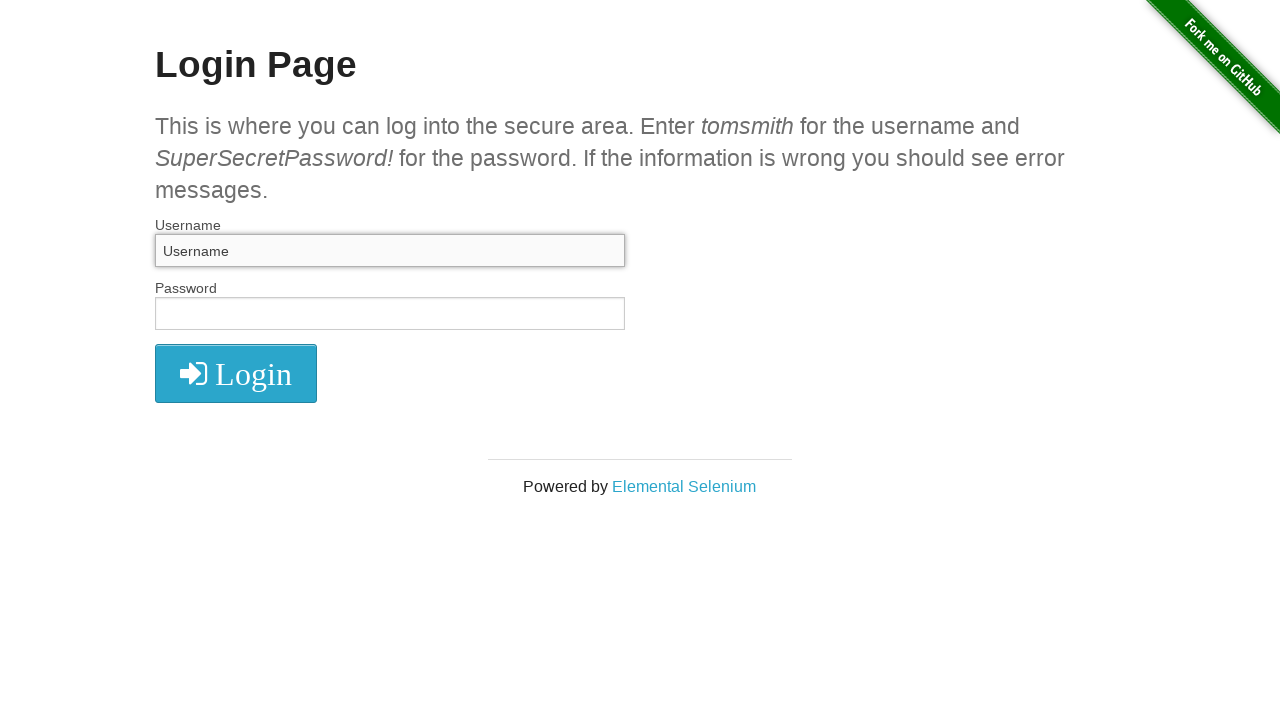

Verified that the username field value equals 'Username'
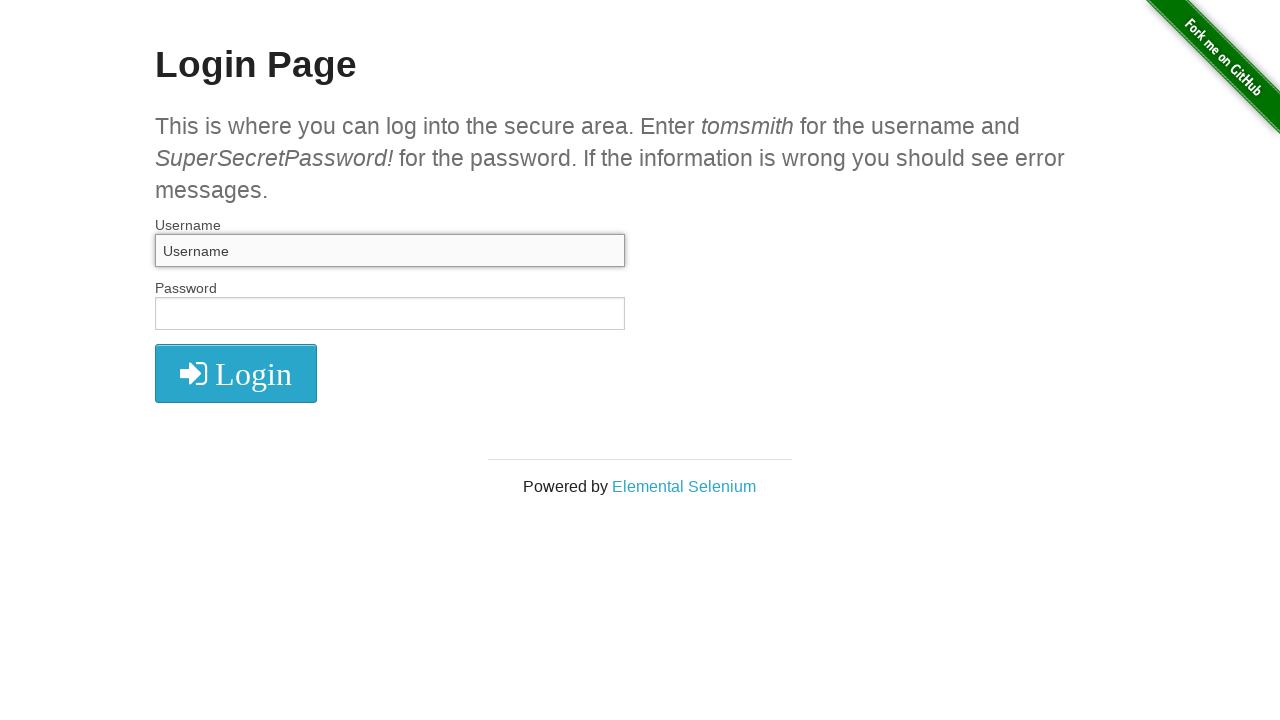

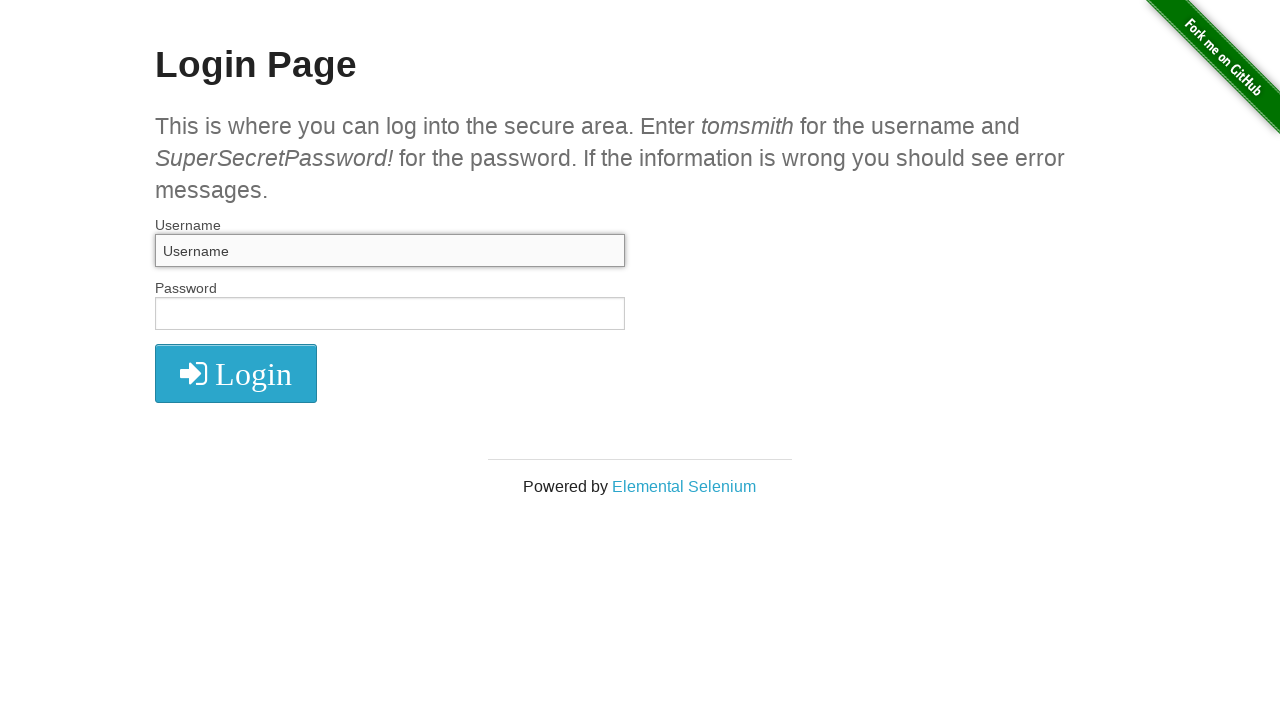